Tests the search functionality using XPath selectors by clicking the search field, typing 'Lenovo', and verifying search results

Starting URL: https://practice-react.sdetunicorns.com/

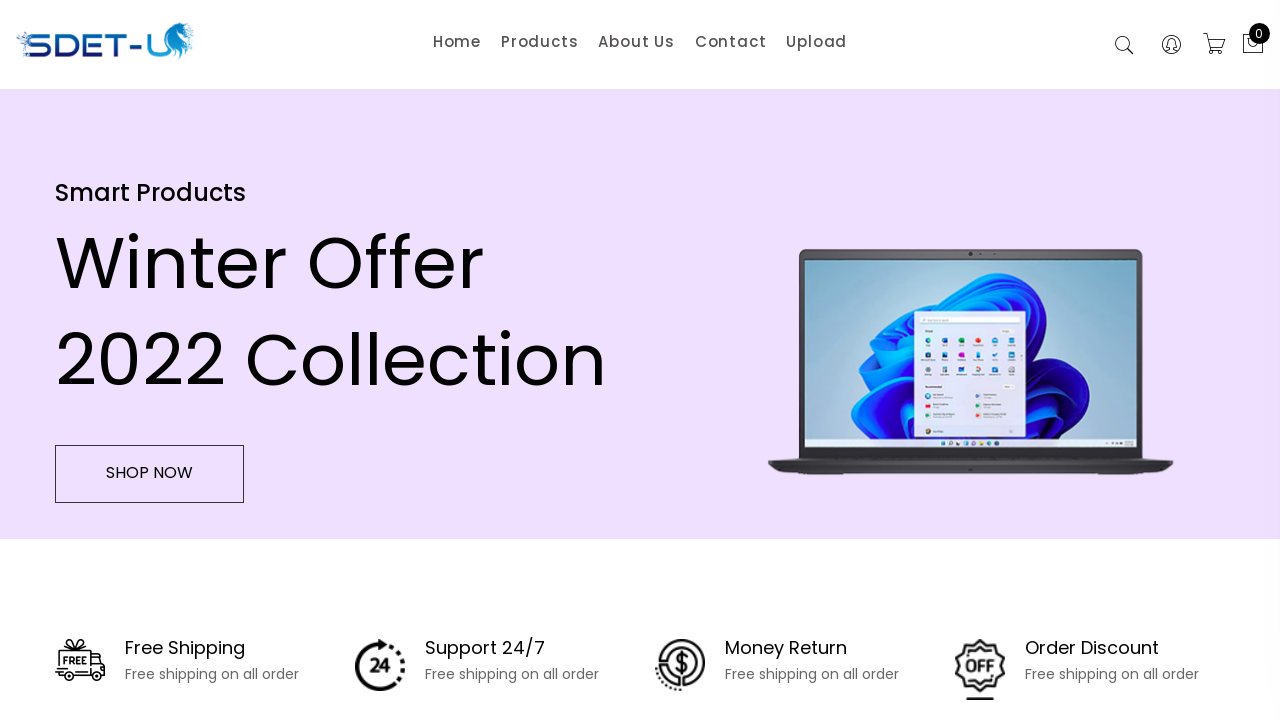

Clicked search activation button using XPath at (1124, 46) on xpath=//button[@class='search-active']
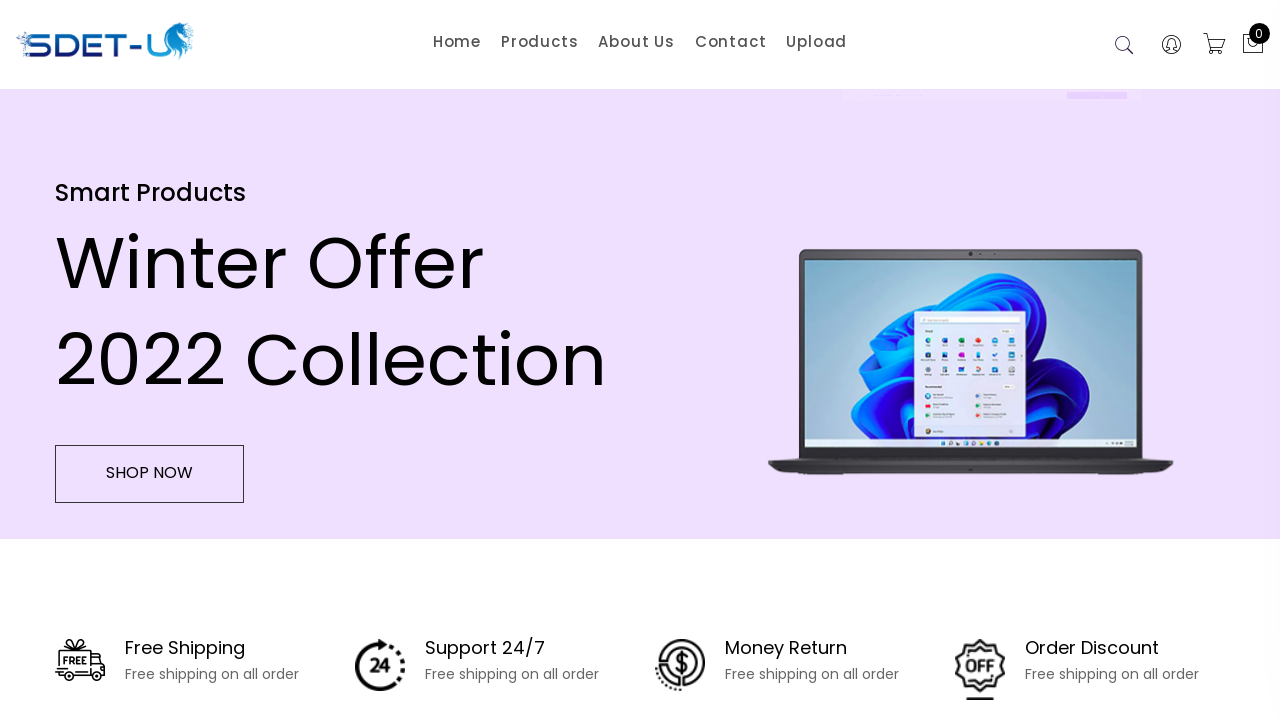

Typed 'Lenovo' into search input field using XPath on //input[@placeholder='Search']
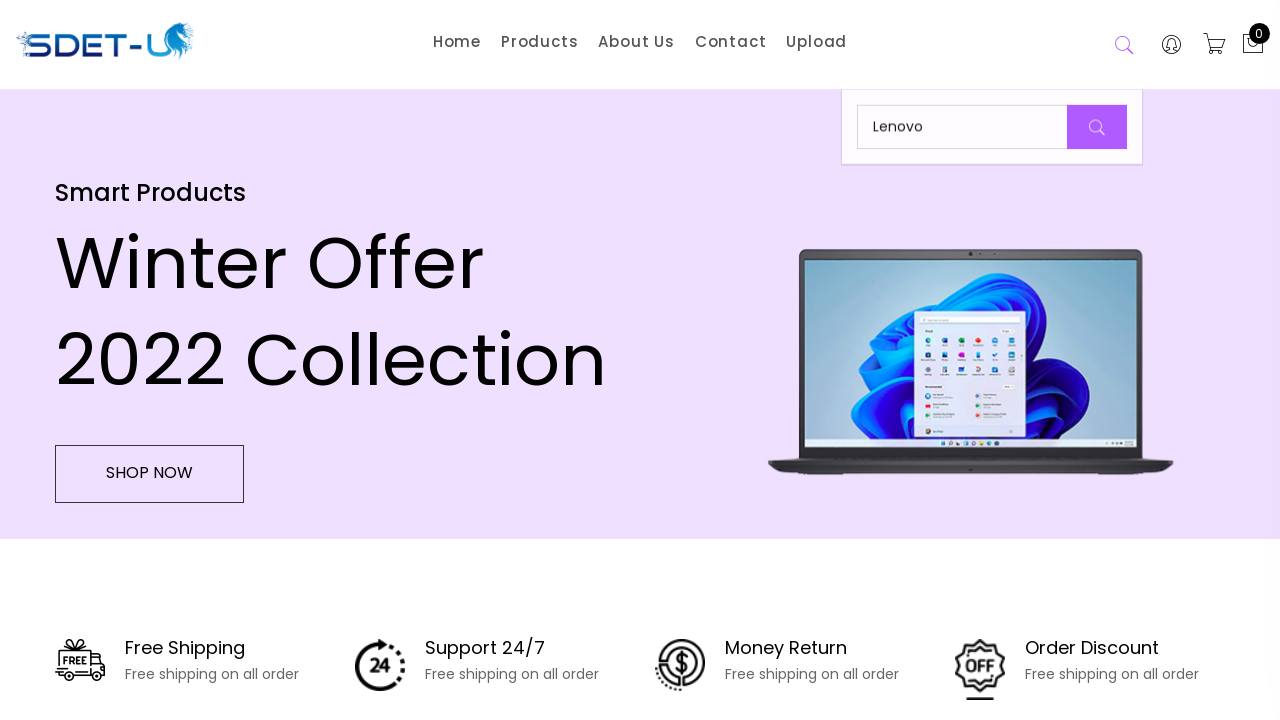

Clicked search button to execute search using XPath at (1097, 127) on xpath=//button[@class='button-search']
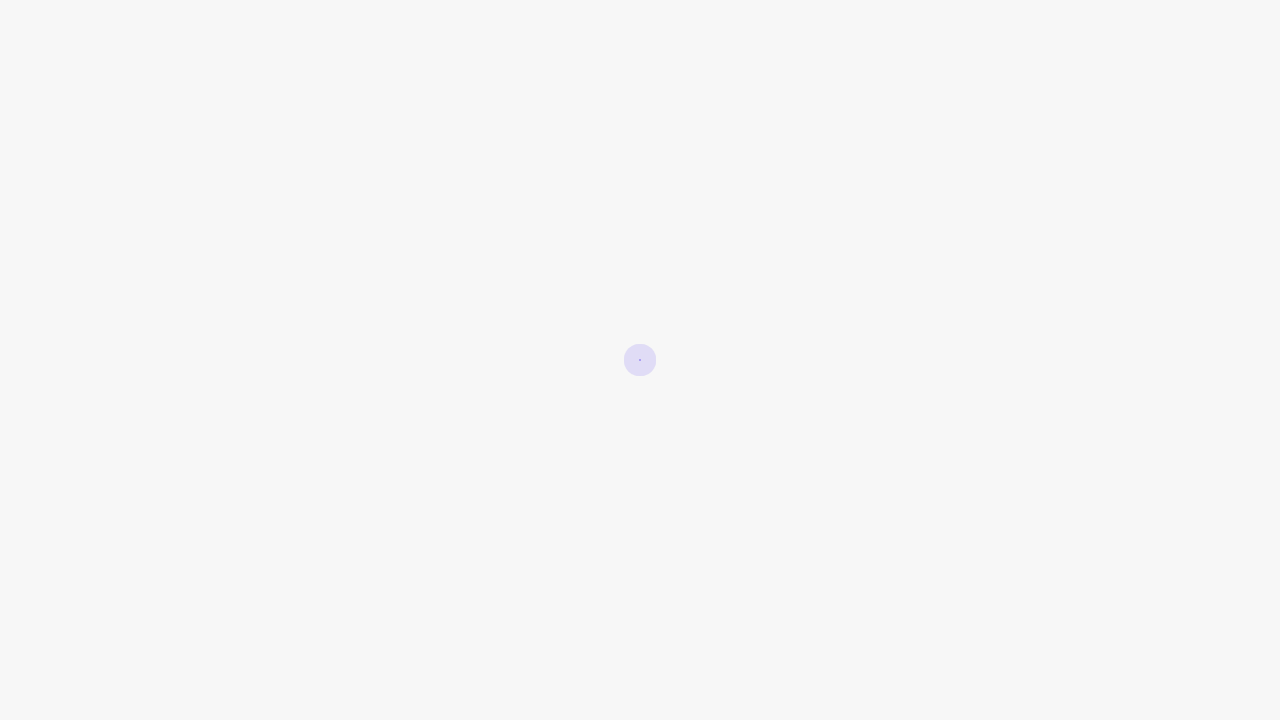

Verified search results display for 'Lenovo'
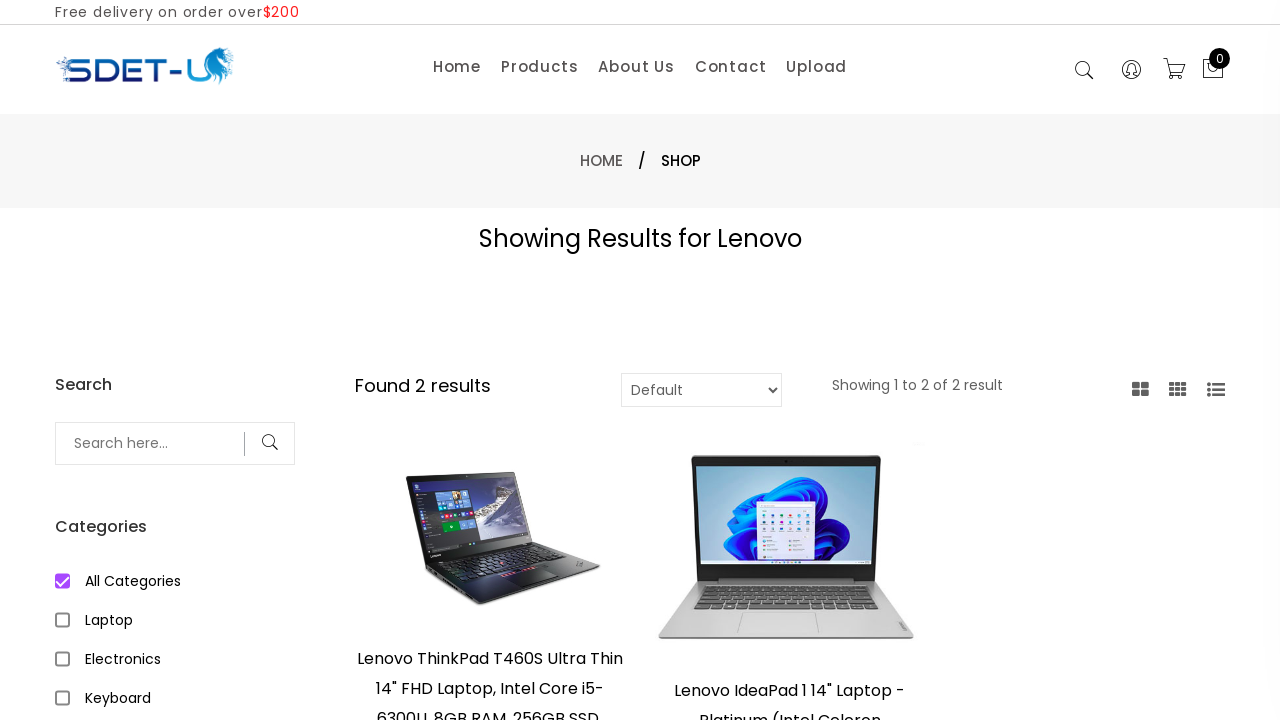

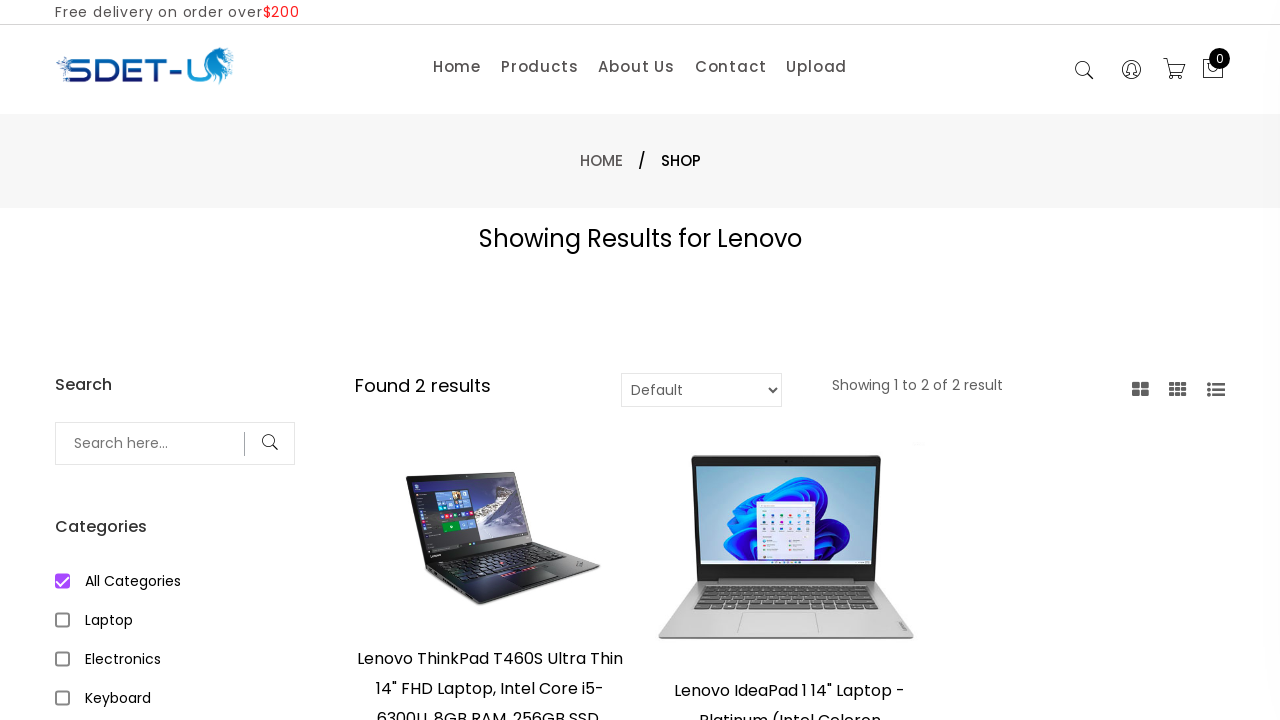